Tests radio button functionality by clicking Yes and Impressive radio buttons and verifying the selection feedback appears.

Starting URL: https://demoqa.com/radio-button

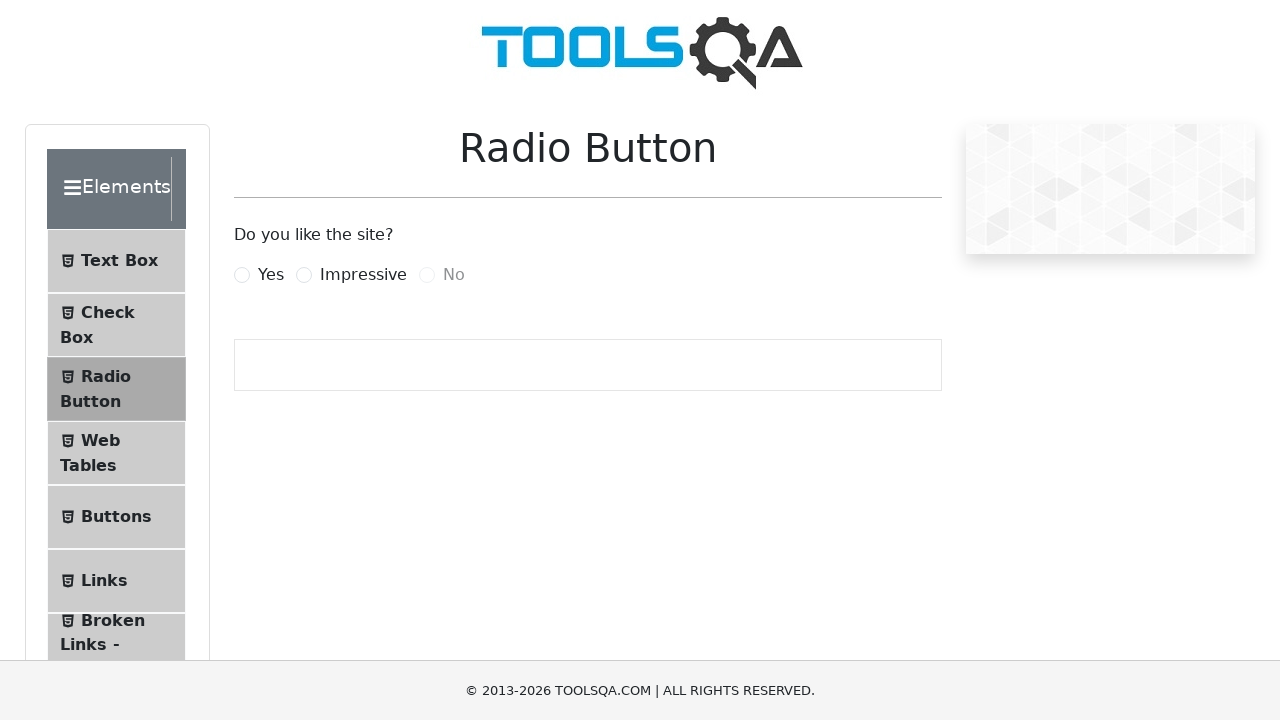

Clicked on Yes radio button at (271, 275) on xpath=//label[@for="yesRadio"]
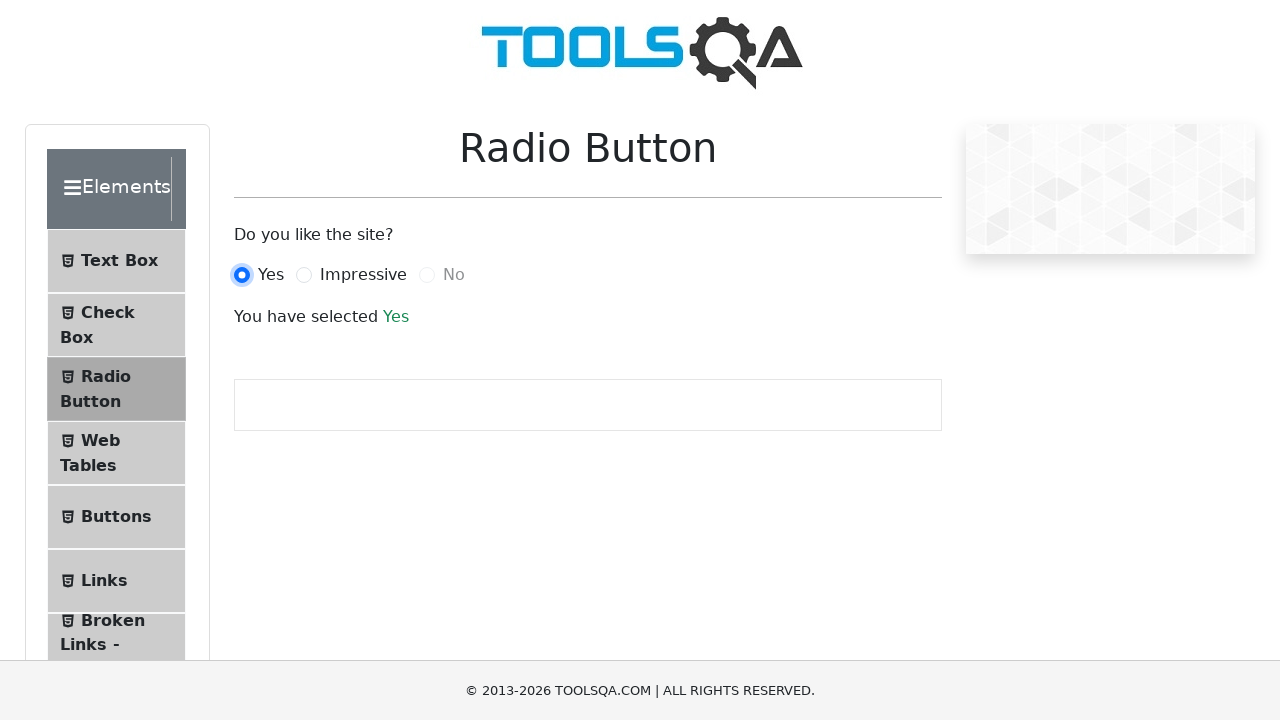

Yes radio button selection feedback appeared
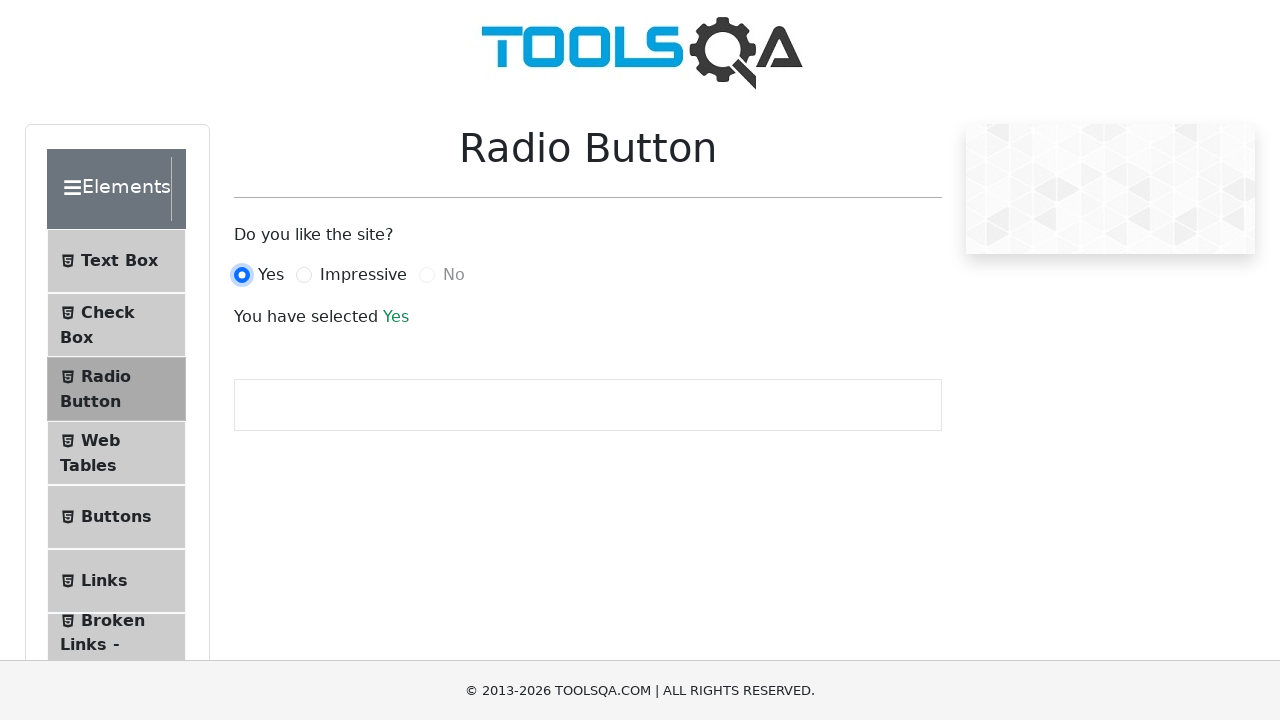

Clicked on Impressive radio button at (363, 275) on xpath=//label[@for="impressiveRadio"]
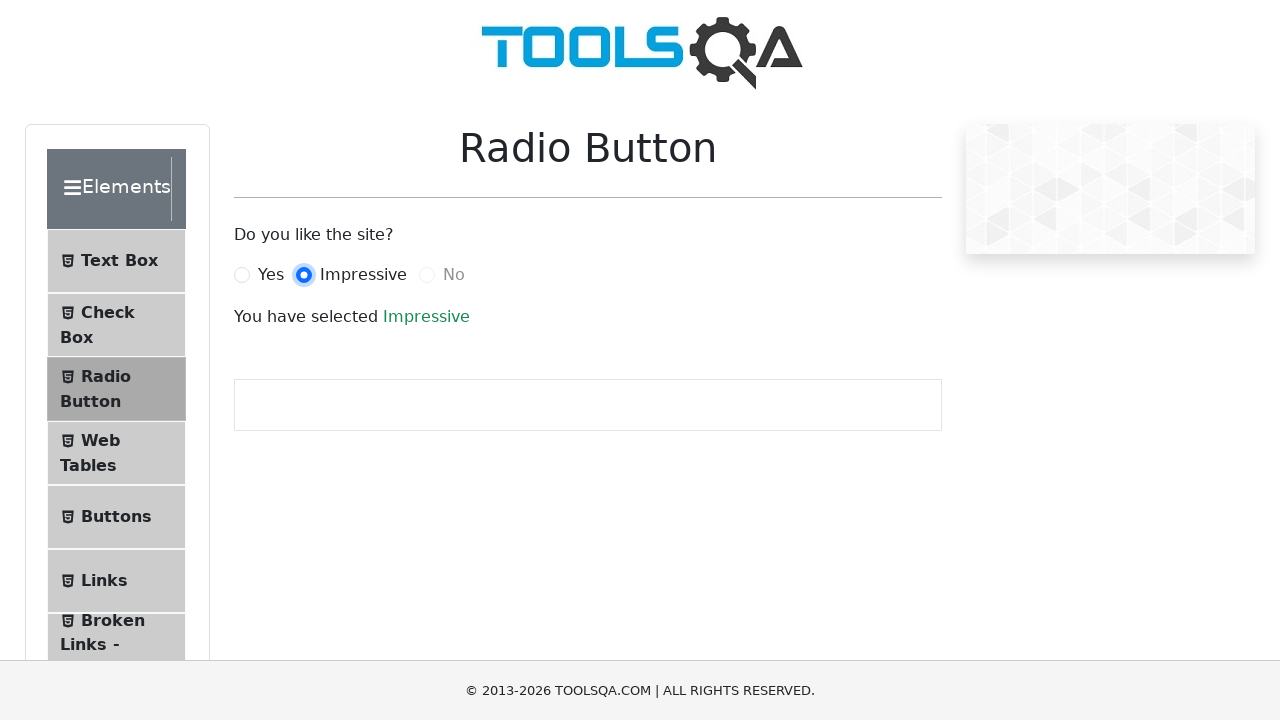

Impressive radio button selection feedback appeared
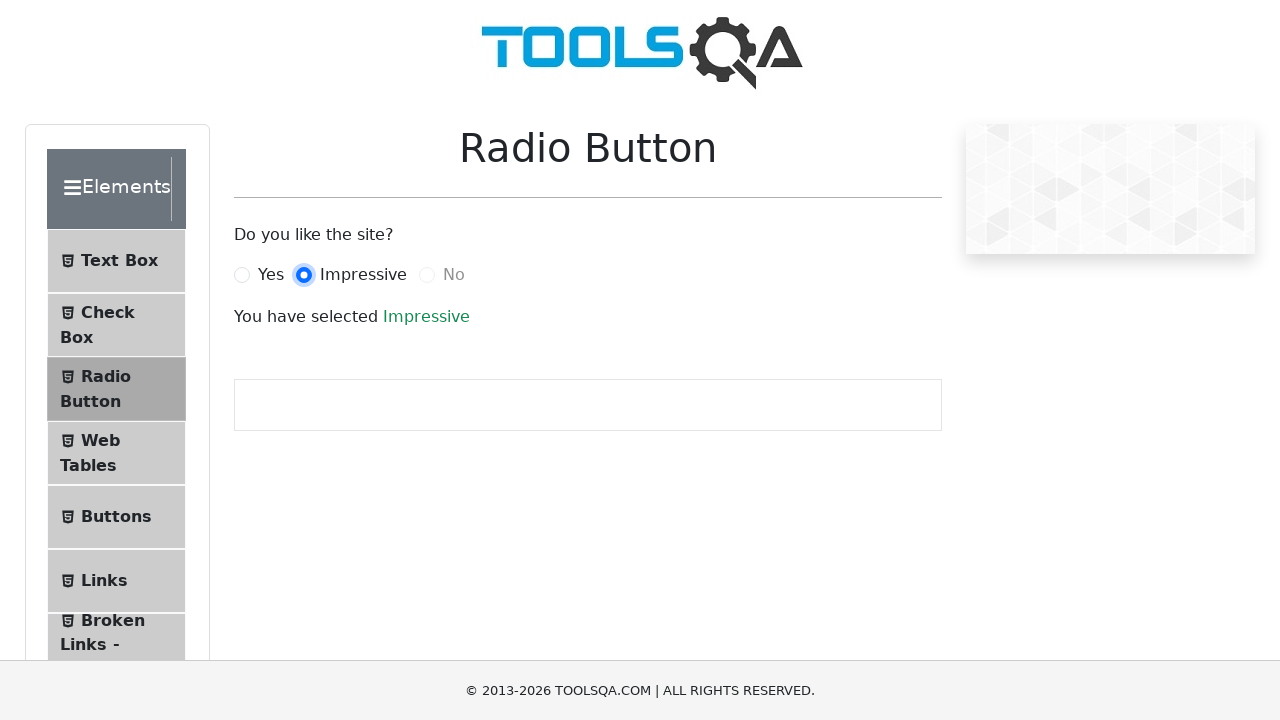

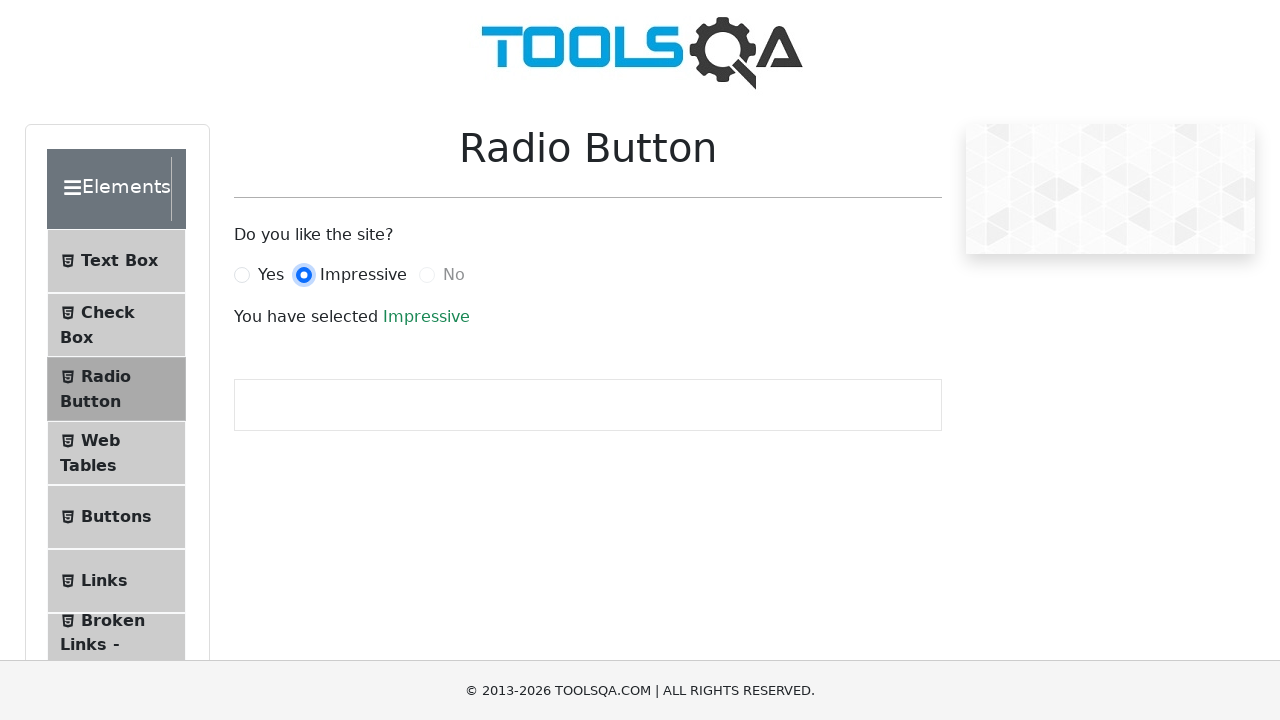